Tests window handling functionality by opening a new window through a link click and interacting with search fields in both the main and child windows

Starting URL: https://skpatro.github.io/demo/links/

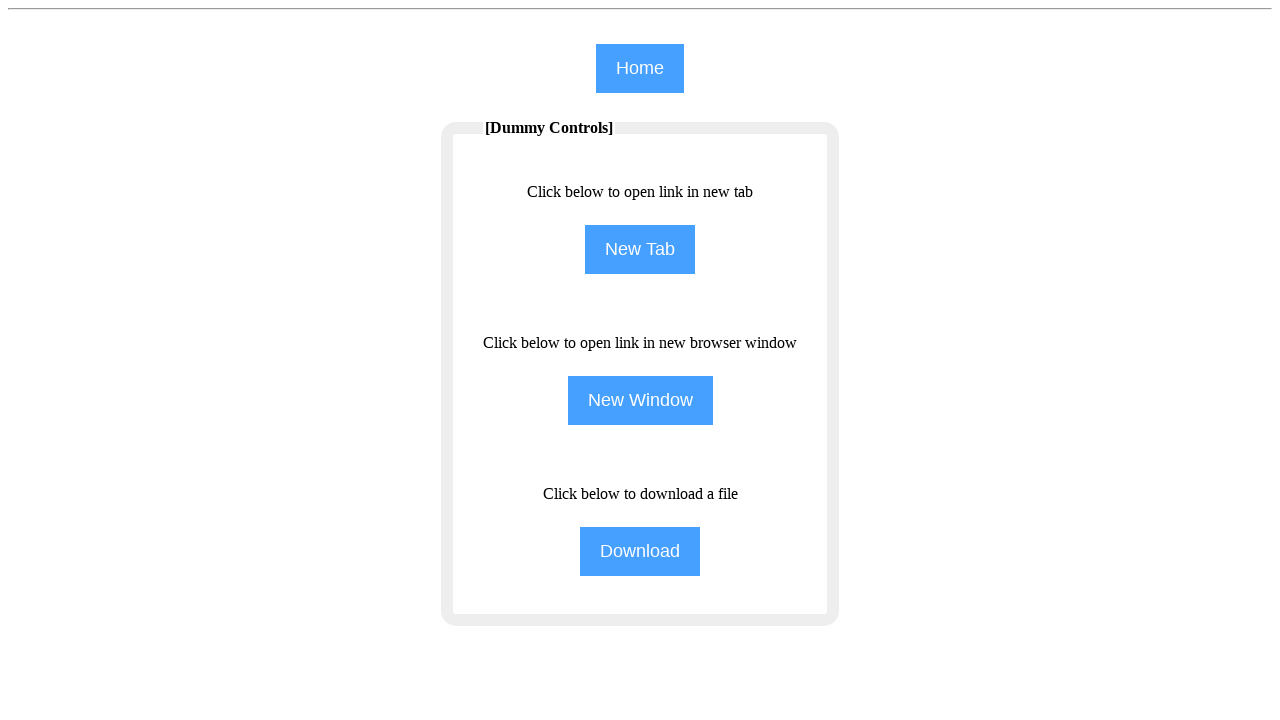

Clicked 'New Window' button to open child window at (640, 400) on input[name='NewWindow']
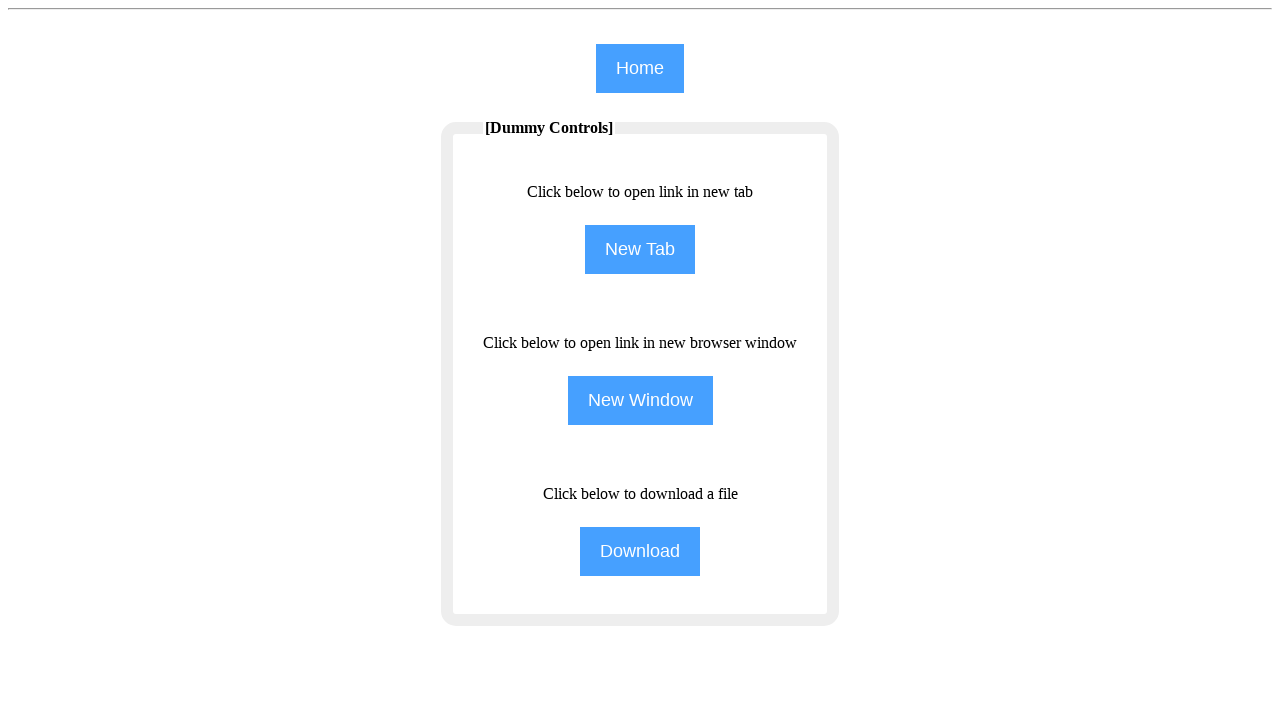

Waited for child window to open
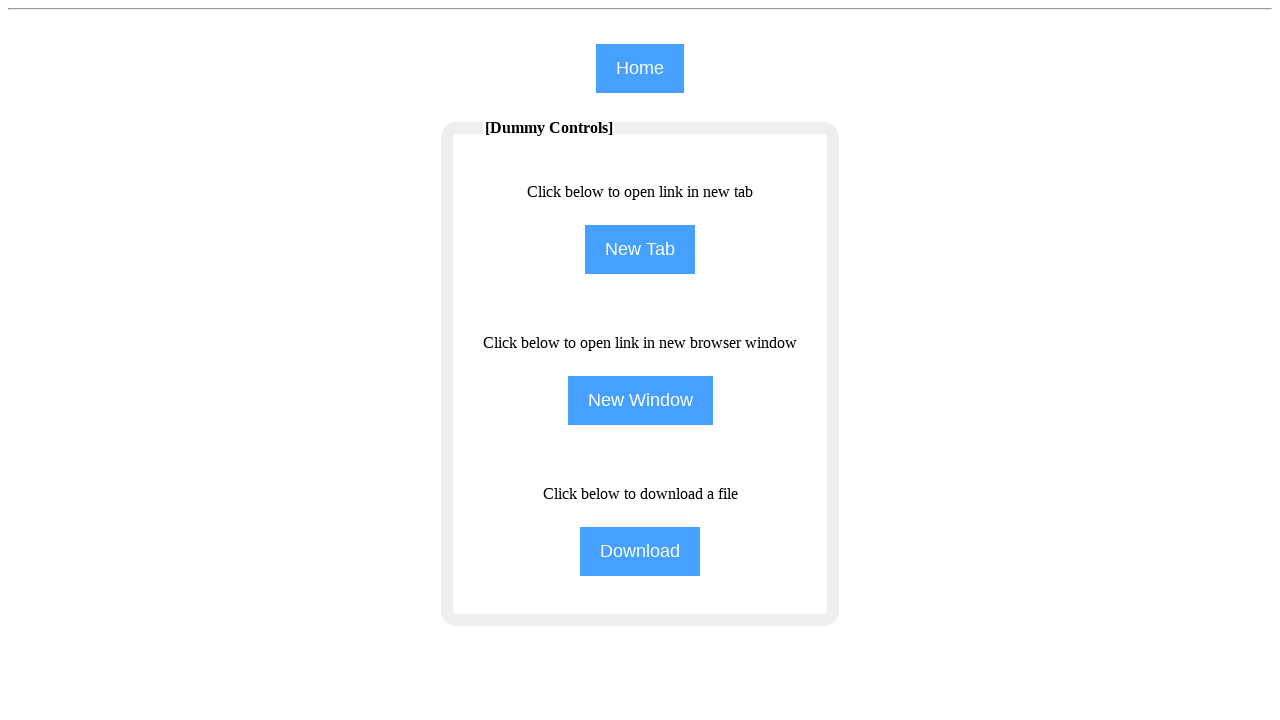

Retrieved all open pages/tabs
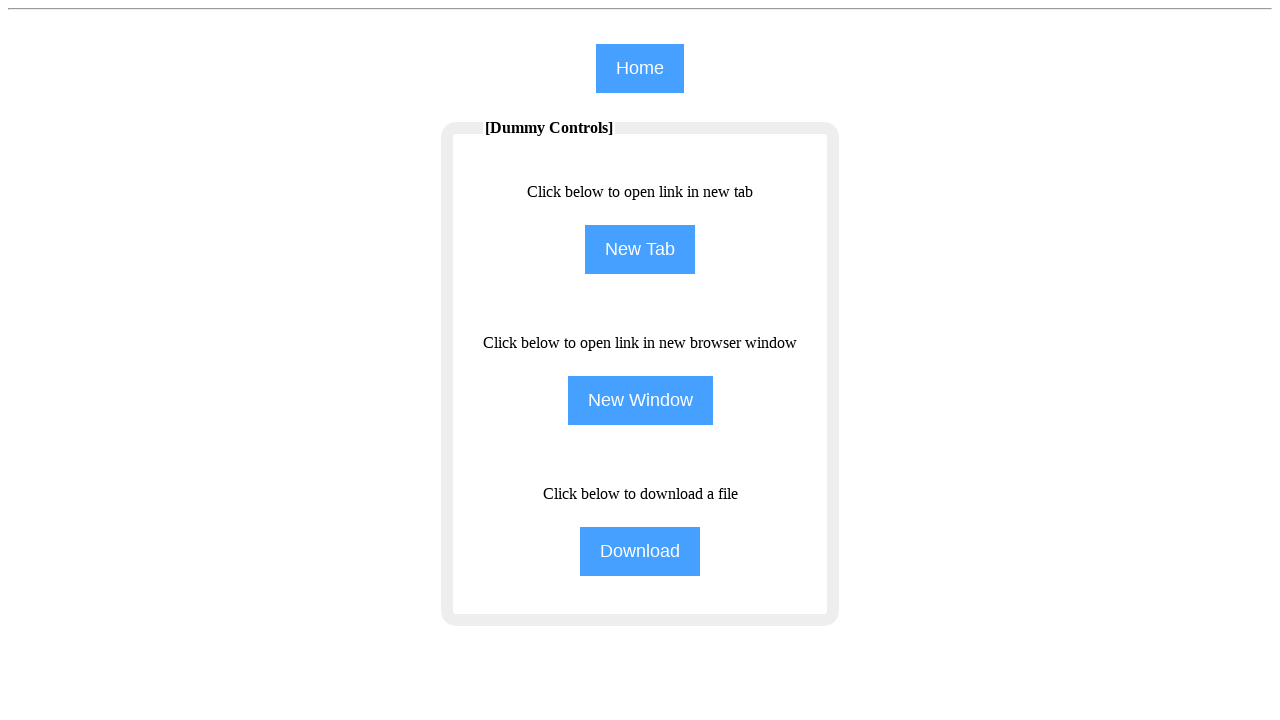

Switched to child window (second page)
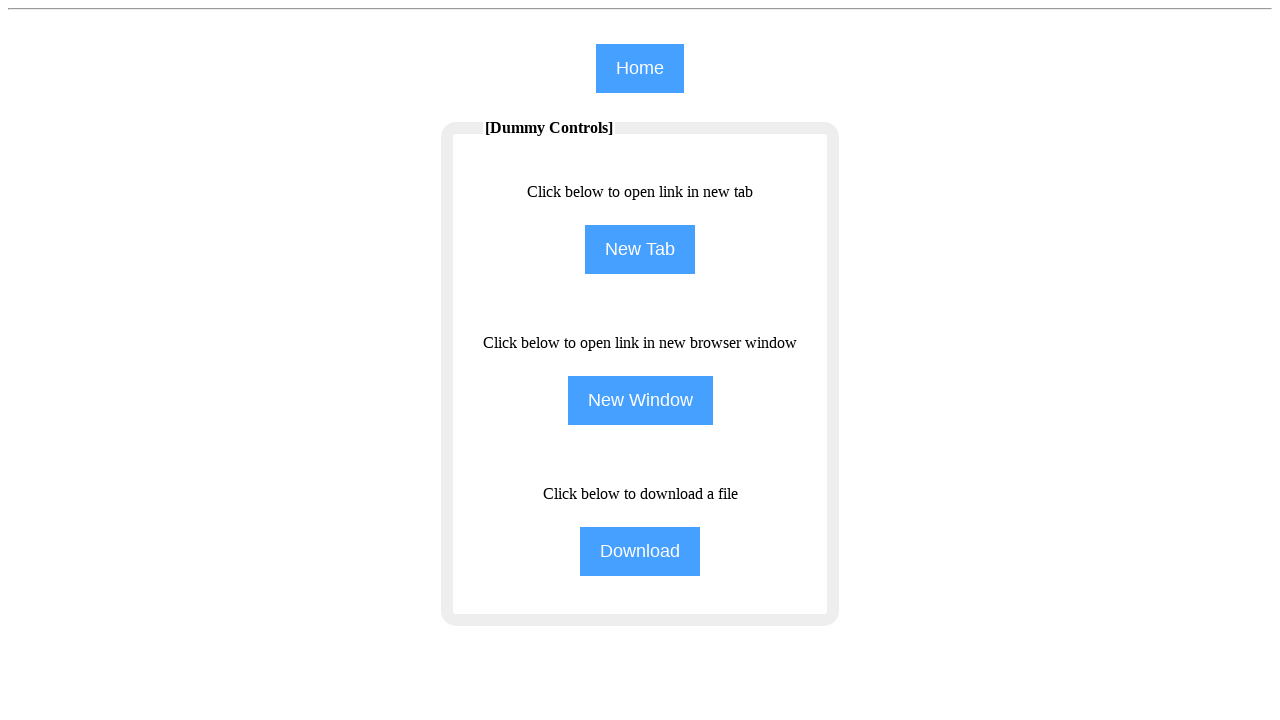

Filled search field in child window with 'Kiran' on #the7-search
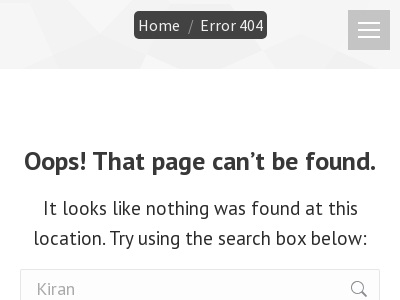

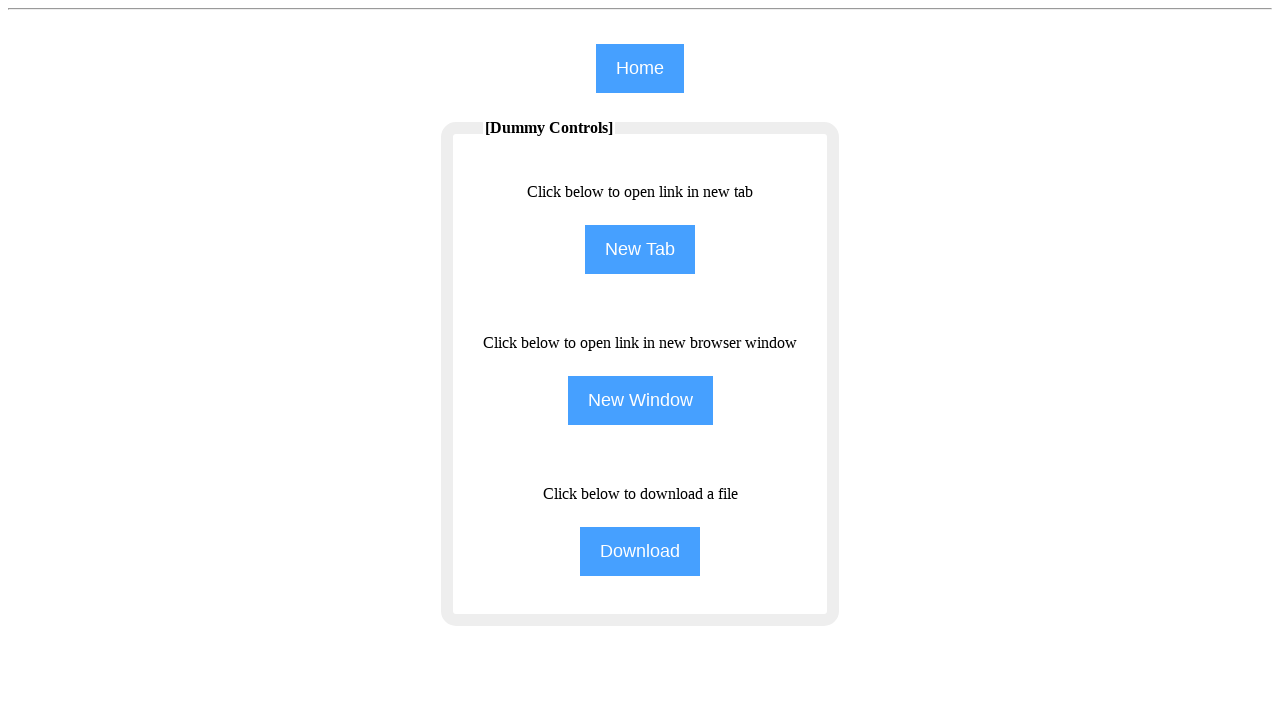